Tests different types of JavaScript alerts including simple alerts, confirmation dialogs, and prompt dialogs by interacting with them in various ways

Starting URL: https://demo.automationtesting.in/Alerts.html

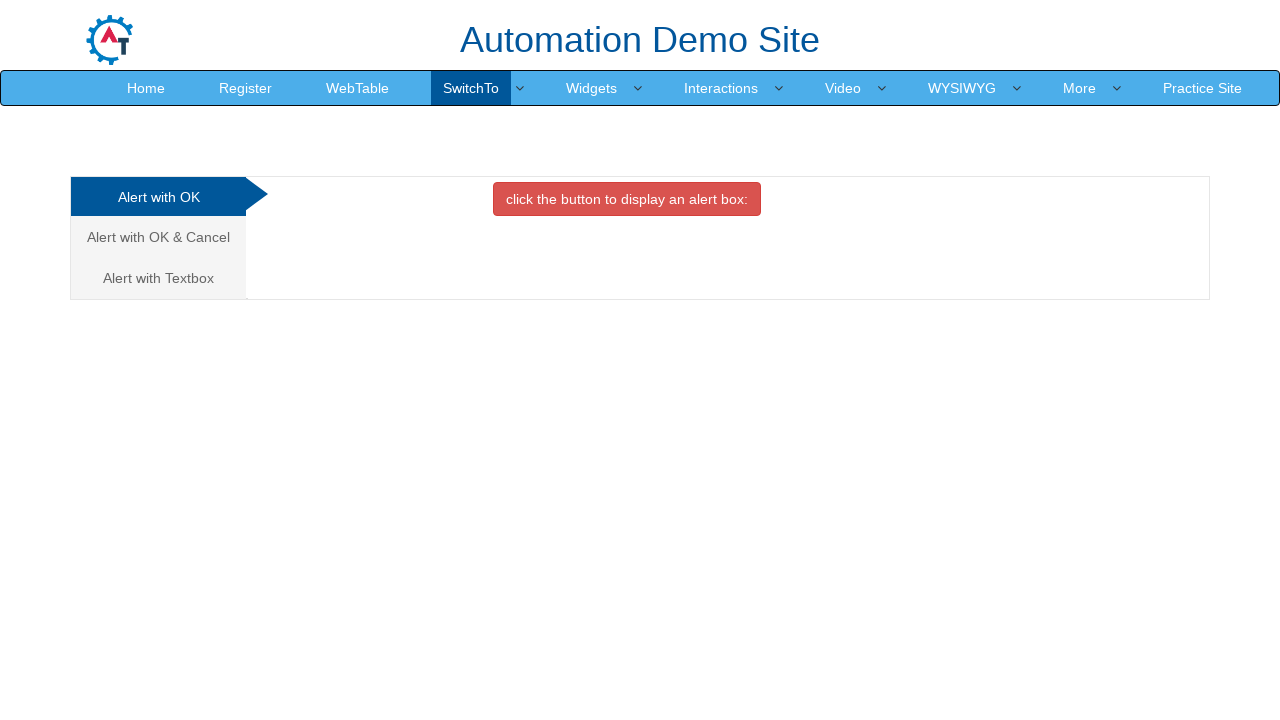

Clicked button to trigger simple alert at (627, 199) on xpath=//button[@onclick='alertbox()']
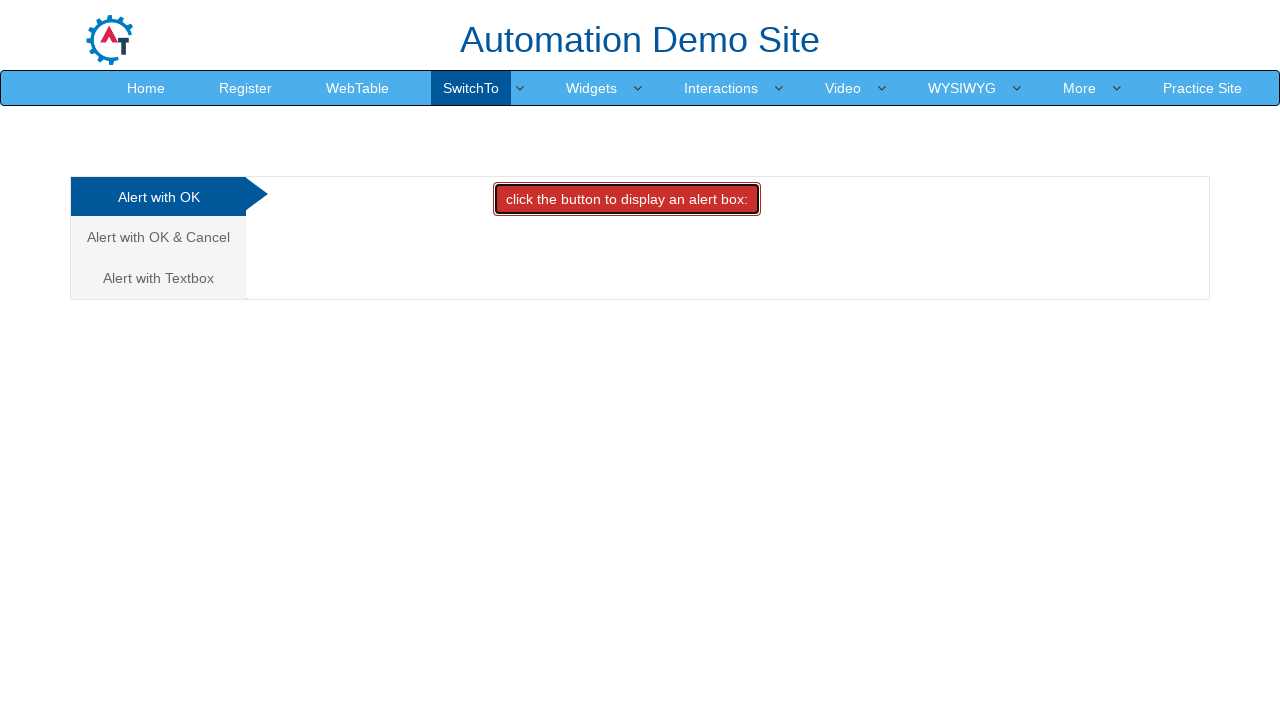

Set up dialog handler to accept alerts
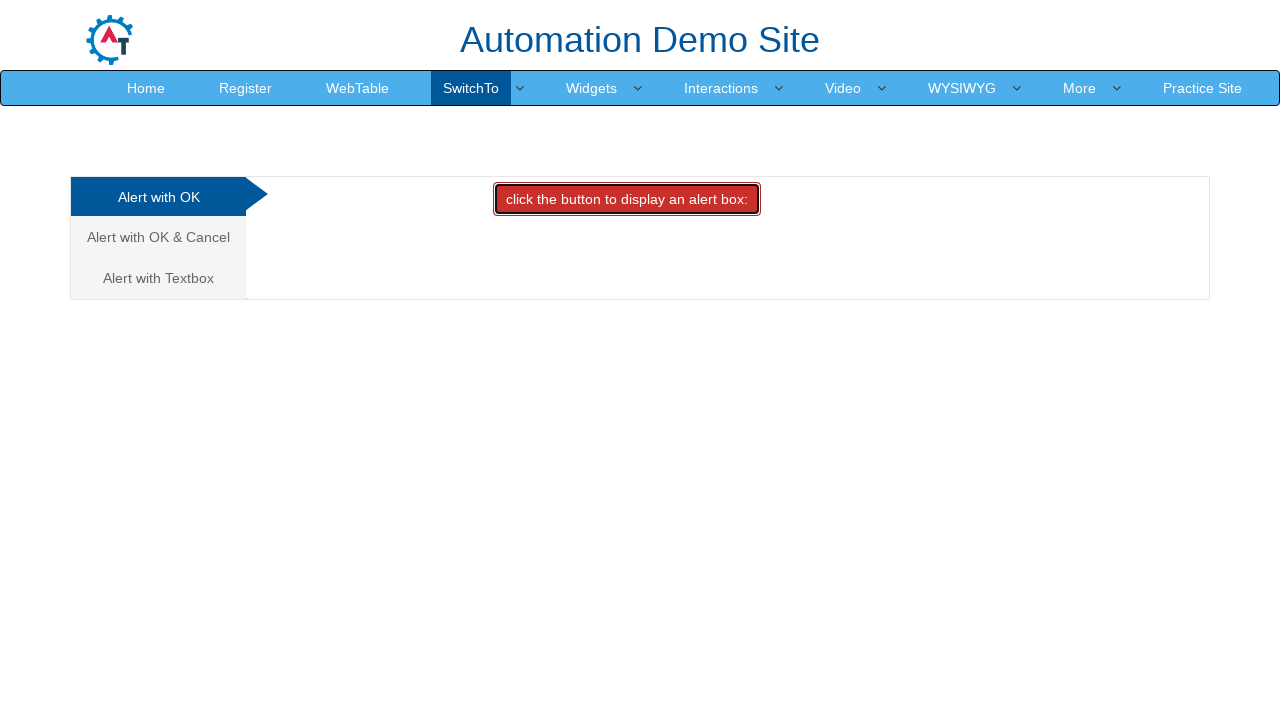

Waited for alert to be processed
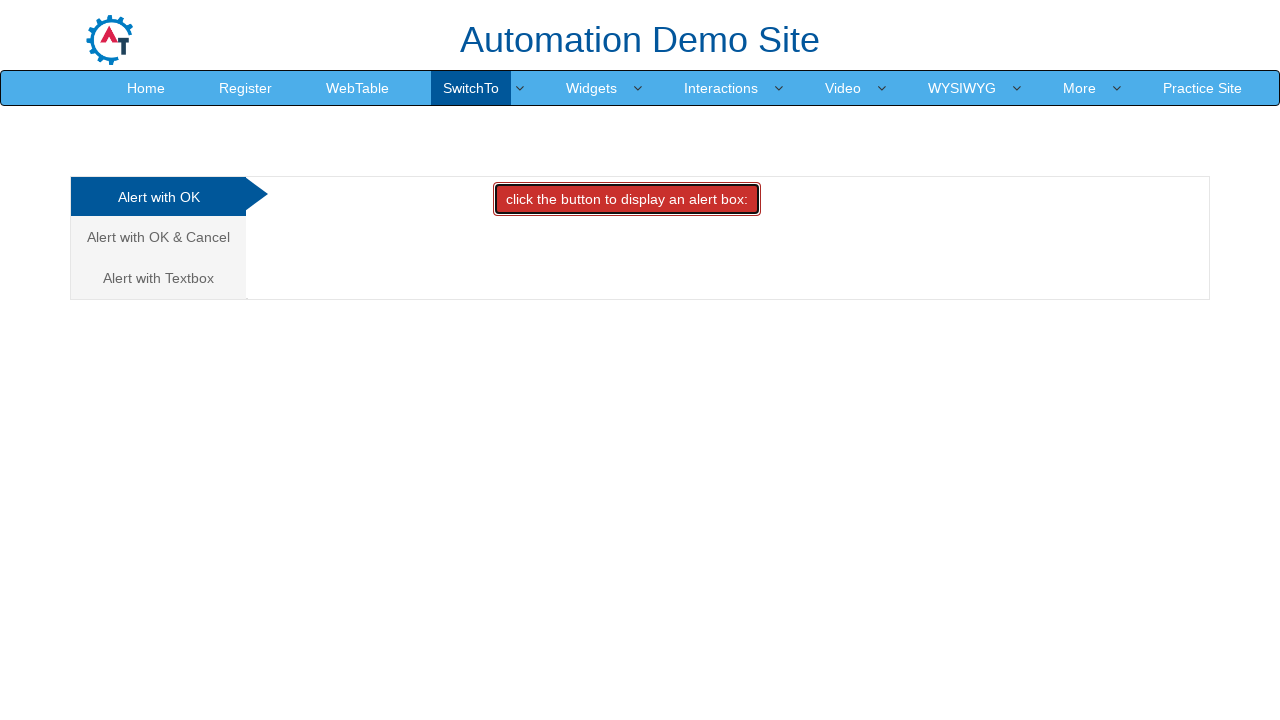

Clicked on Cancel/Confirm tab at (158, 237) on xpath=//a[@href='#CancelTab']
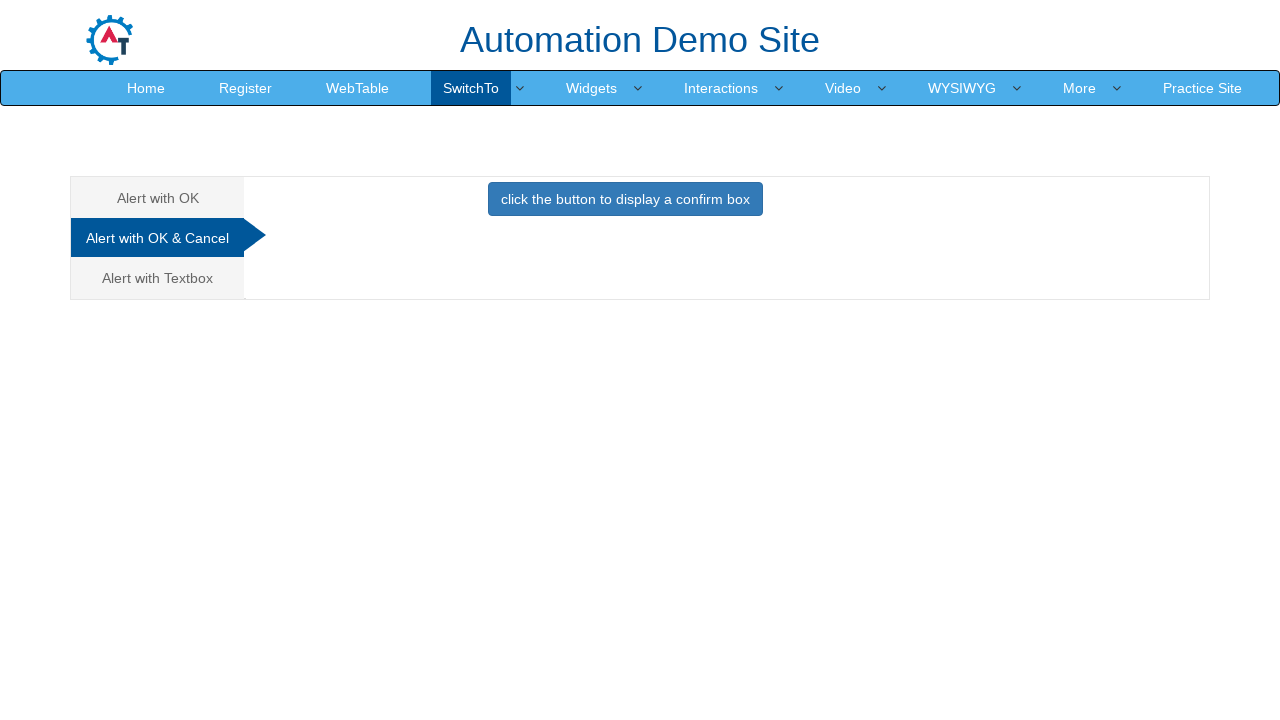

Clicked button to trigger confirmation dialog at (625, 199) on xpath=//button[@class='btn btn-primary']
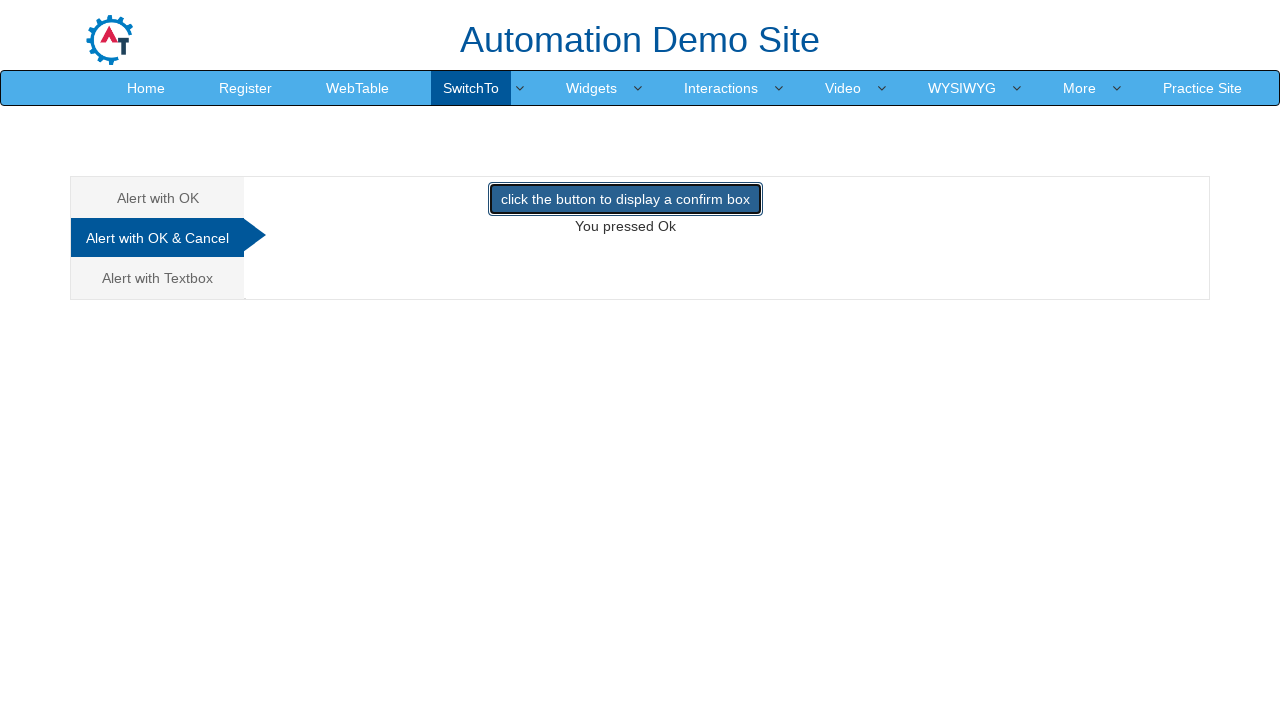

Set up dialog handler to dismiss confirmation
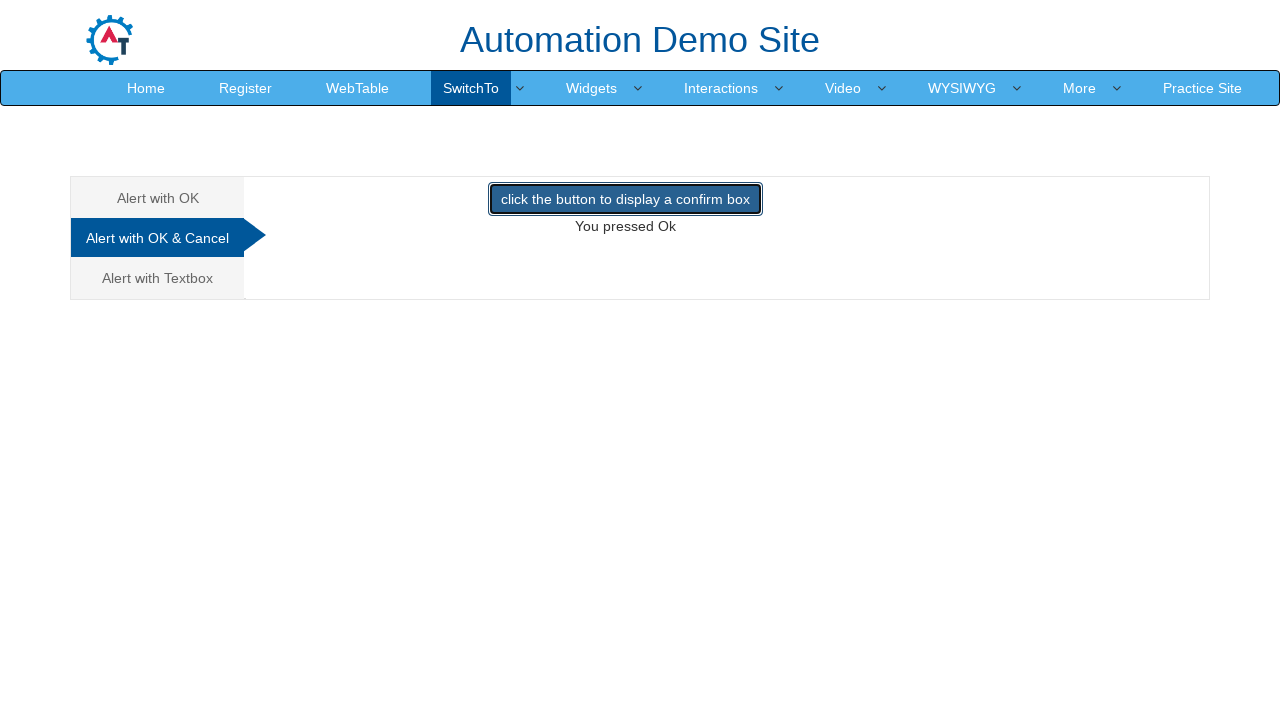

Waited for confirmation dialog to be dismissed
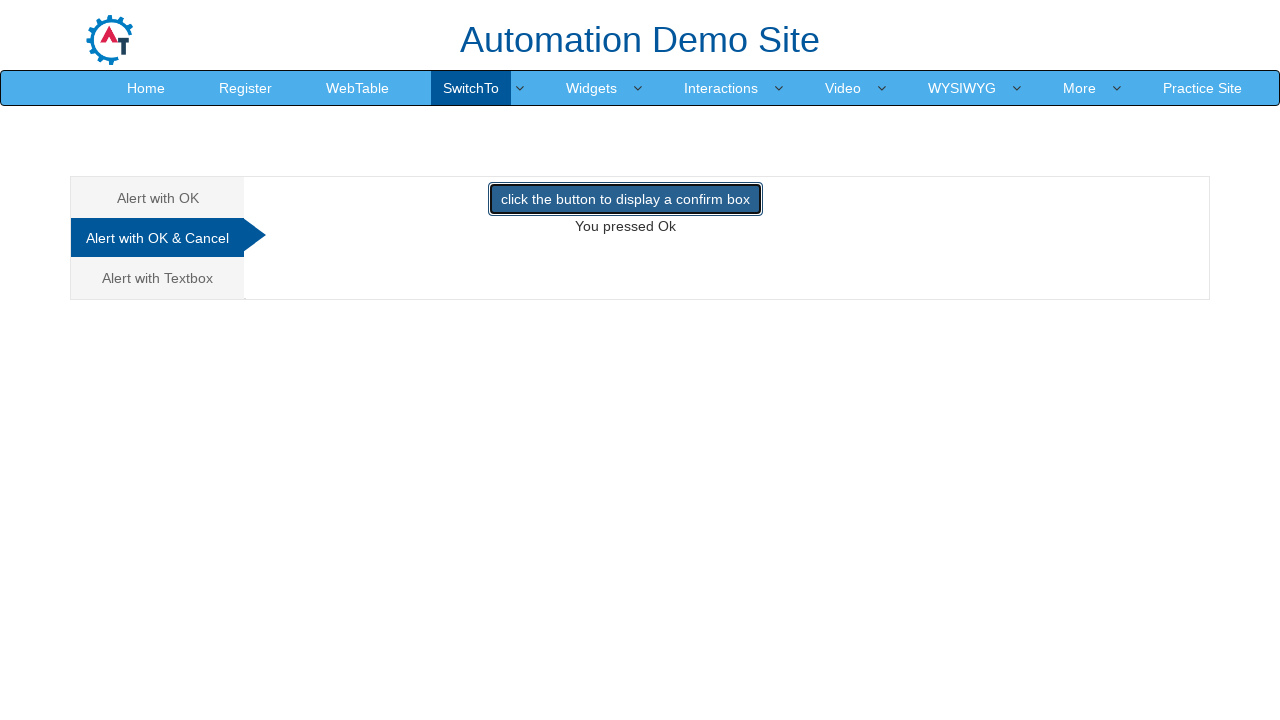

Clicked on Textbox/Prompt tab at (158, 278) on xpath=//a[@href='#Textbox']
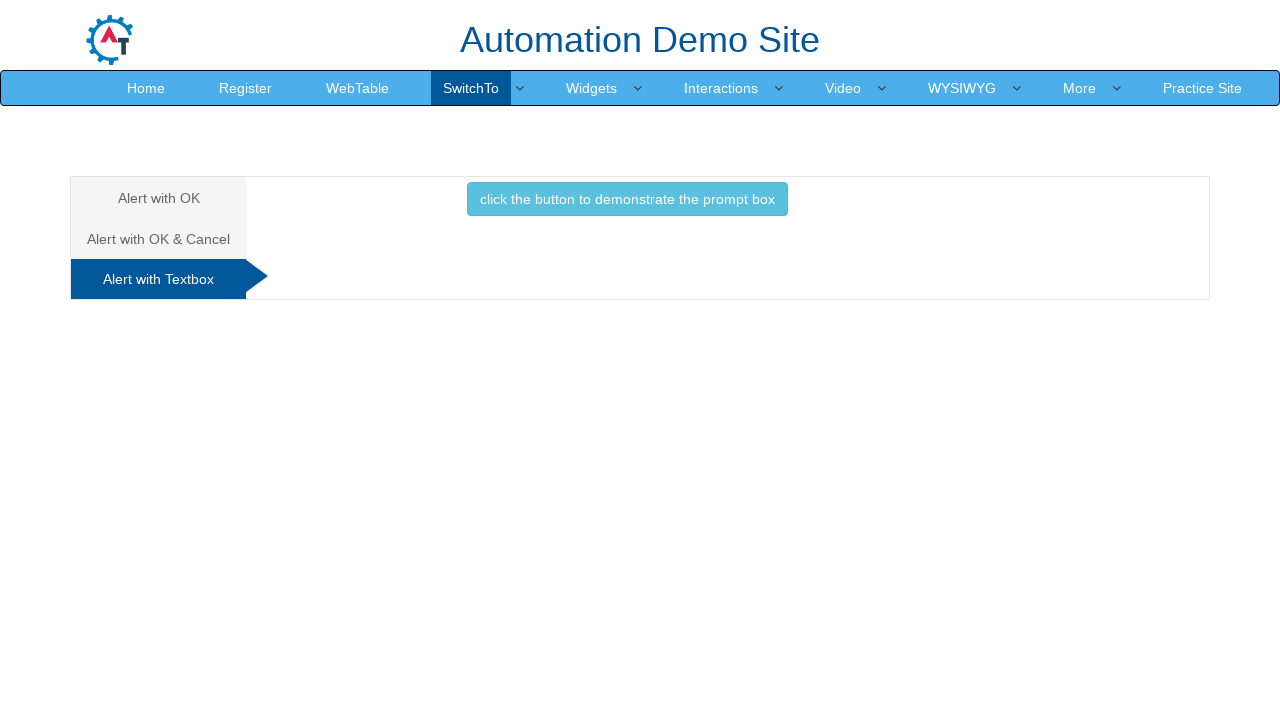

Clicked button to trigger prompt dialog at (627, 199) on xpath=//button[@class='btn btn-info']
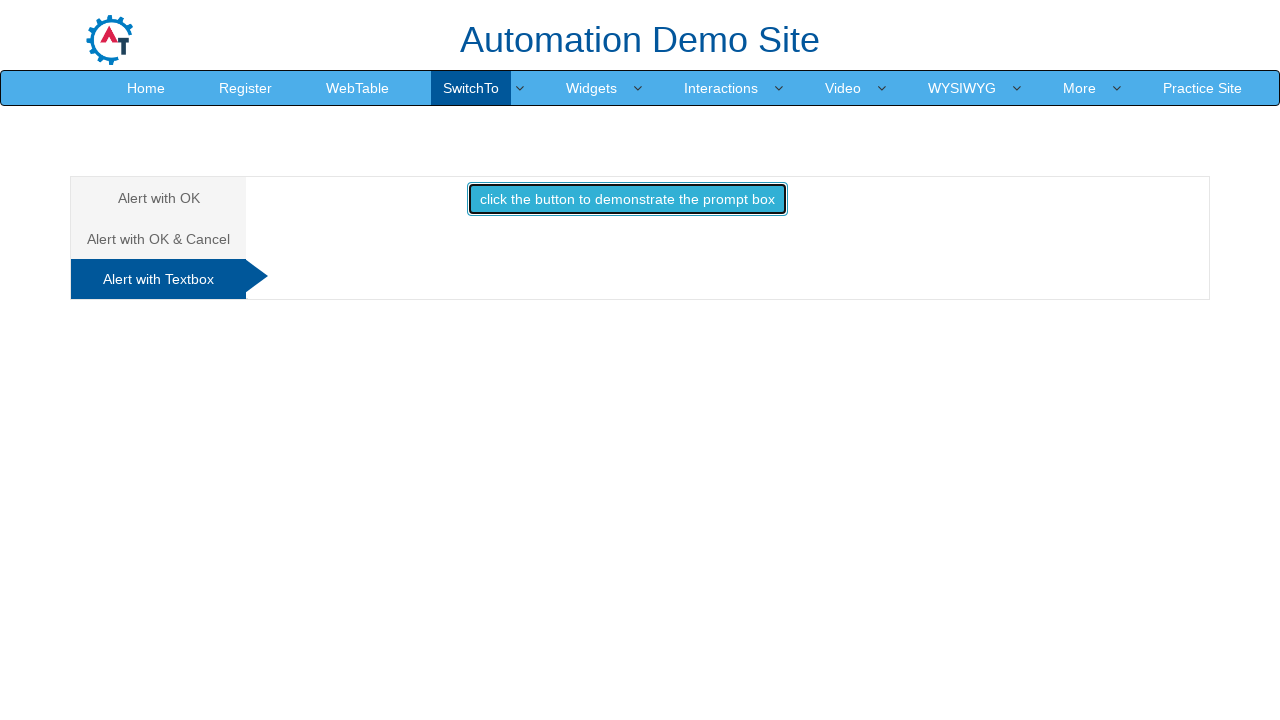

Set up dialog handler to accept prompt with text 'Welcome Shikha'
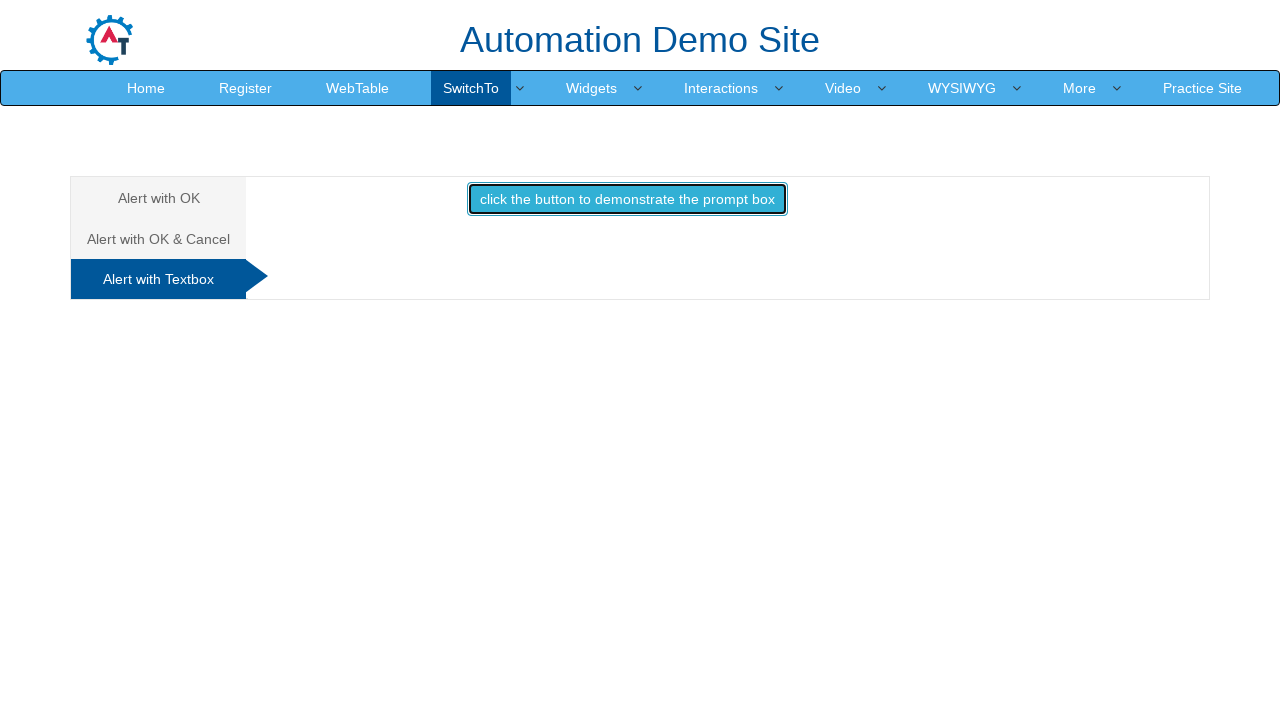

Waited for prompt dialog to be accepted
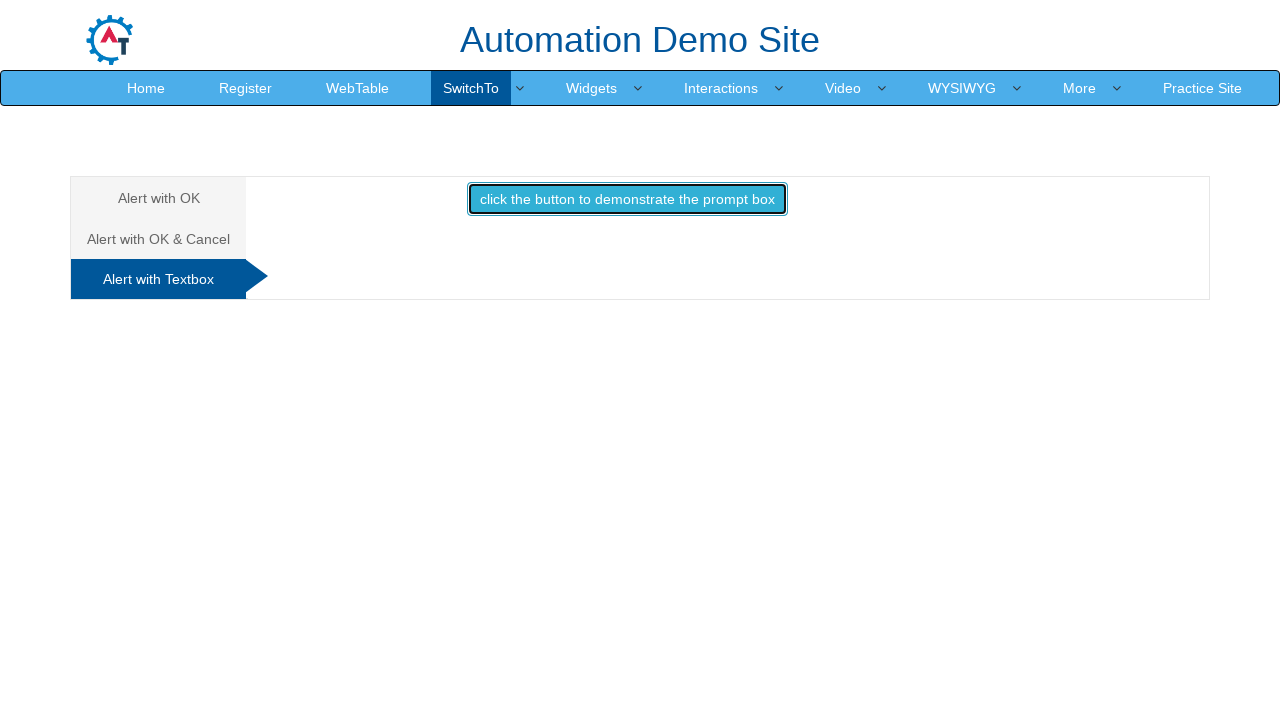

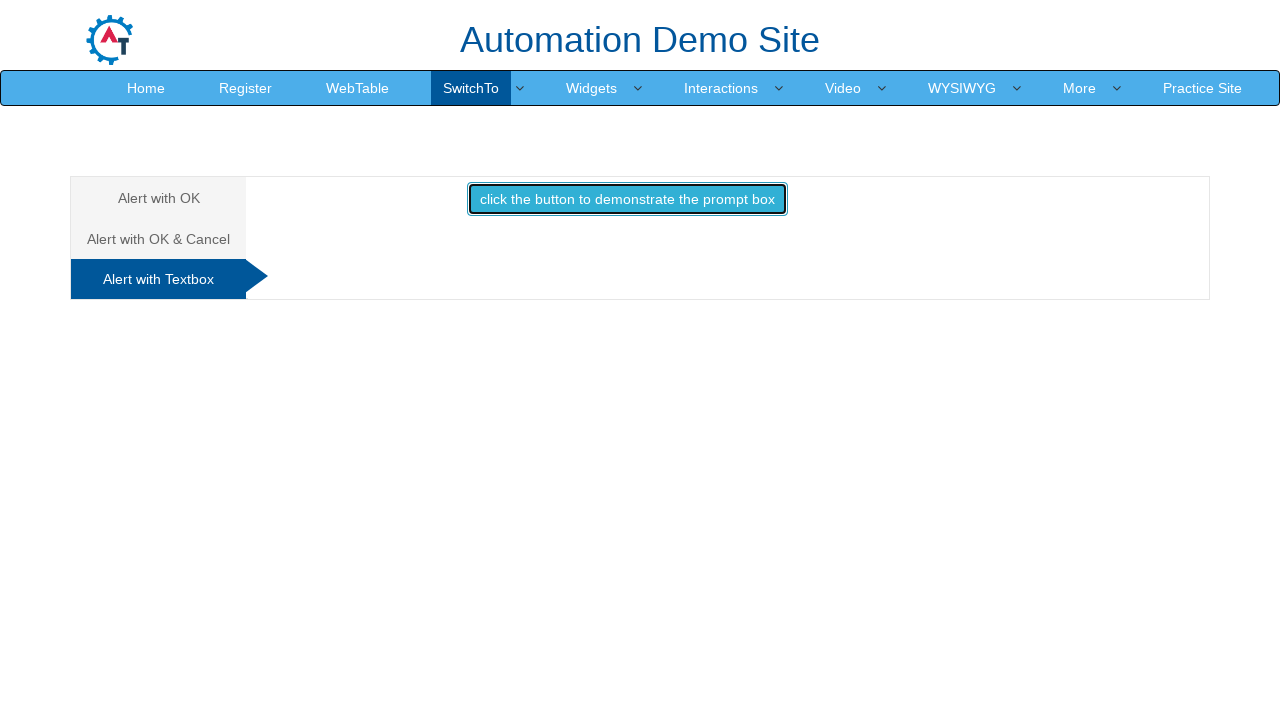